Tests JavaScript Confirm dialog by clicking the confirm button and dismissing it

Starting URL: https://the-internet.herokuapp.com/javascript_alerts

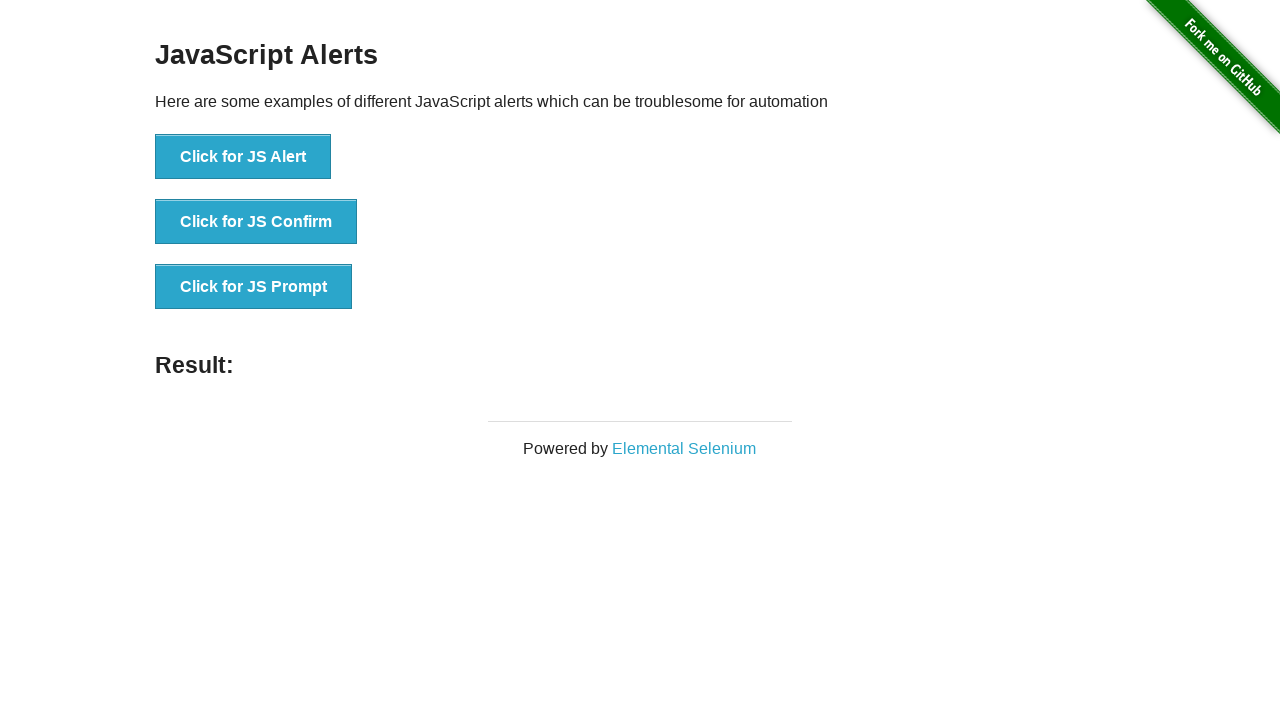

Set up dialog handler to dismiss JavaScript dialogs
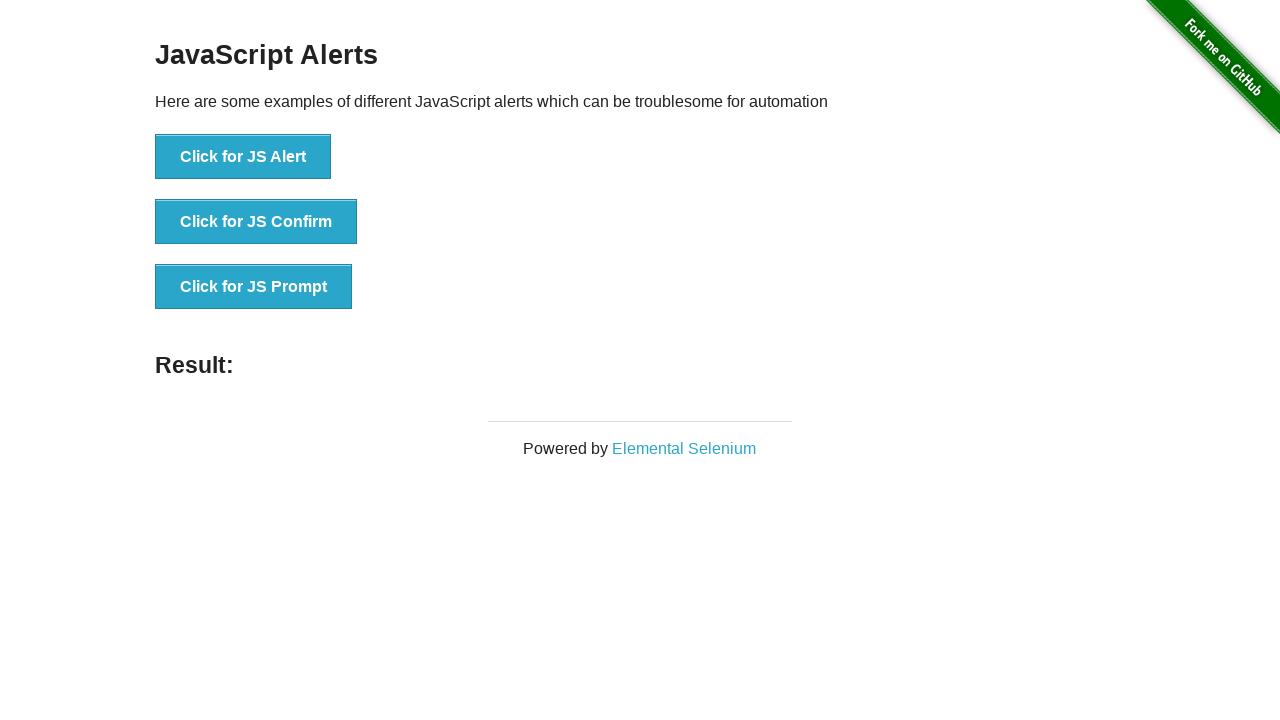

Clicked the JavaScript Confirm button at (256, 222) on #content > div > ul > li:nth-child(2) > button
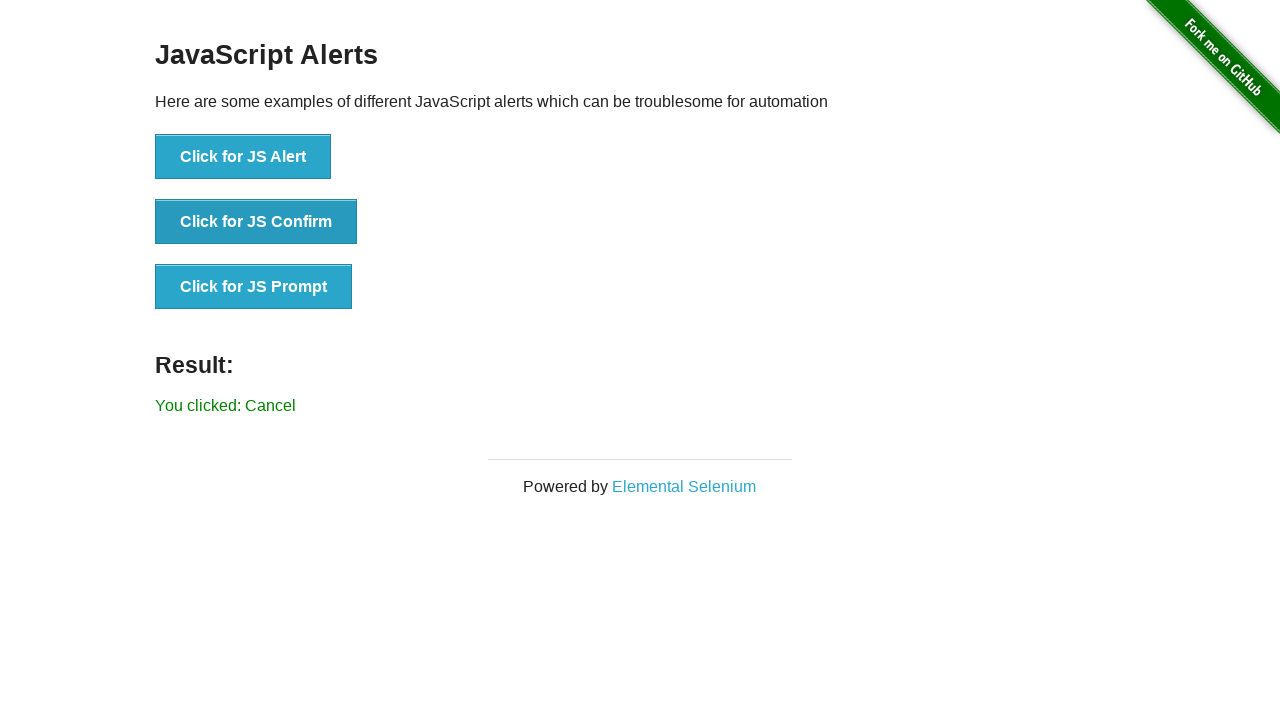

Waited for result element to appear after dismissing confirm dialog
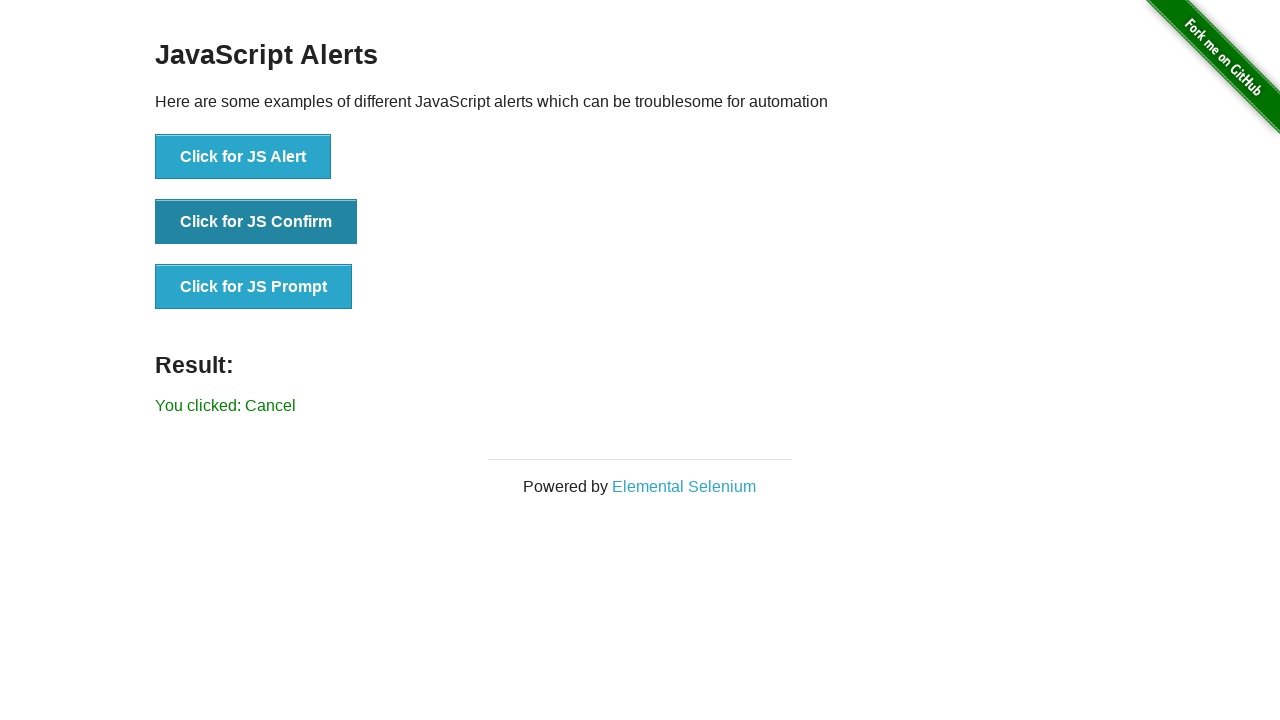

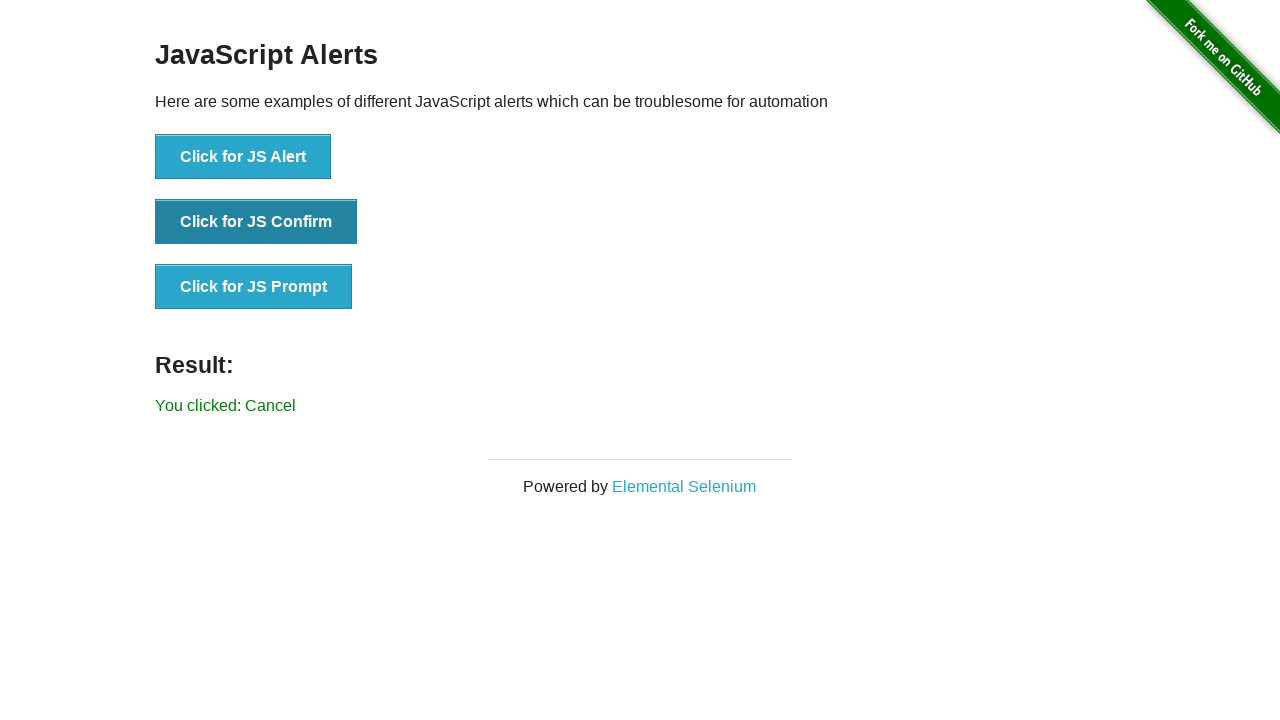